Tests a web calculator's addition functionality by entering numbers, selecting the addition operator, clicking calculate, and verifying the results for two different addition operations (123+25=148 and 123+123=246).

Starting URL: https://safatelli.github.io/tp-test-logiciel/assets/calc.html

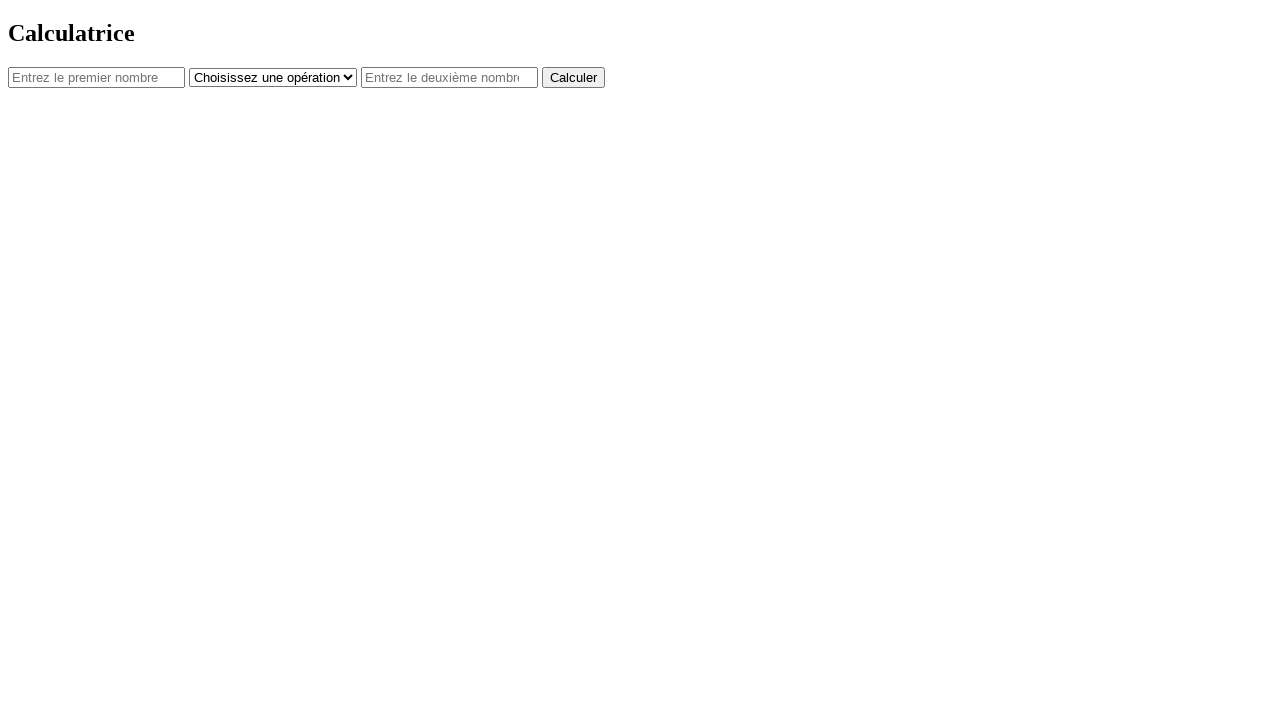

Clicked on first number input field at (96, 77) on #num1
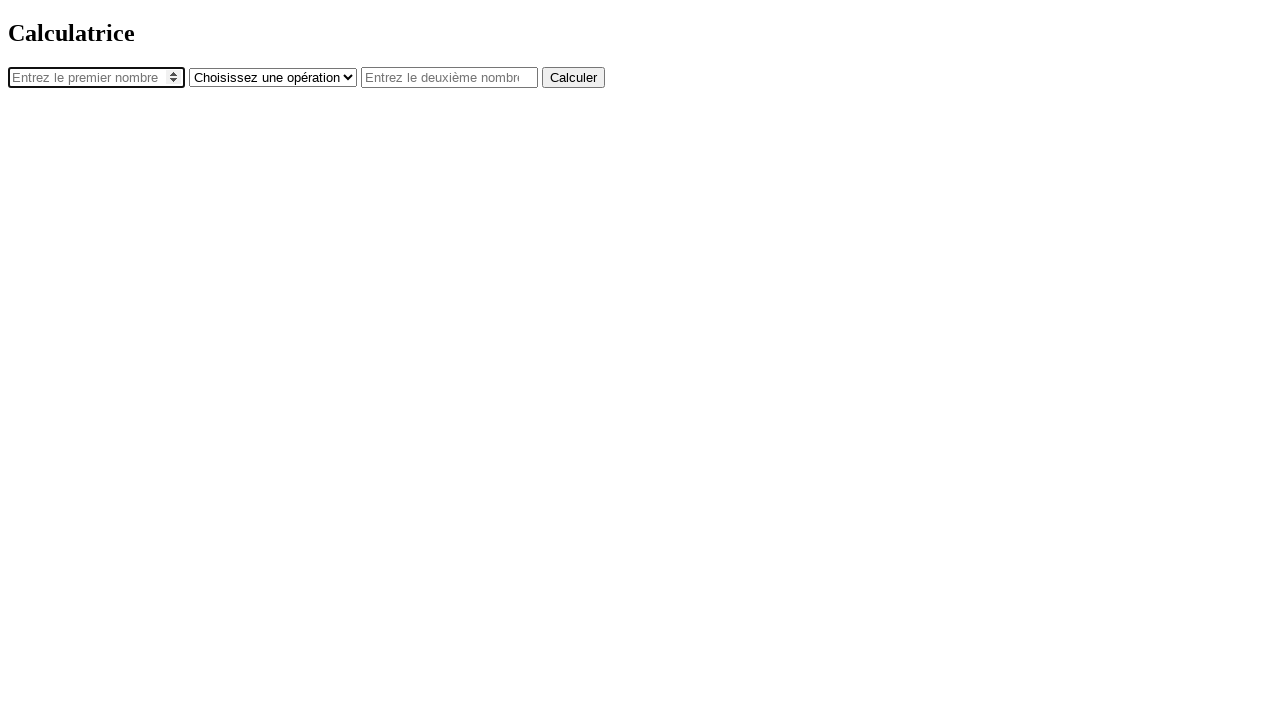

Clicked calculate button in initial state at (574, 77) on button
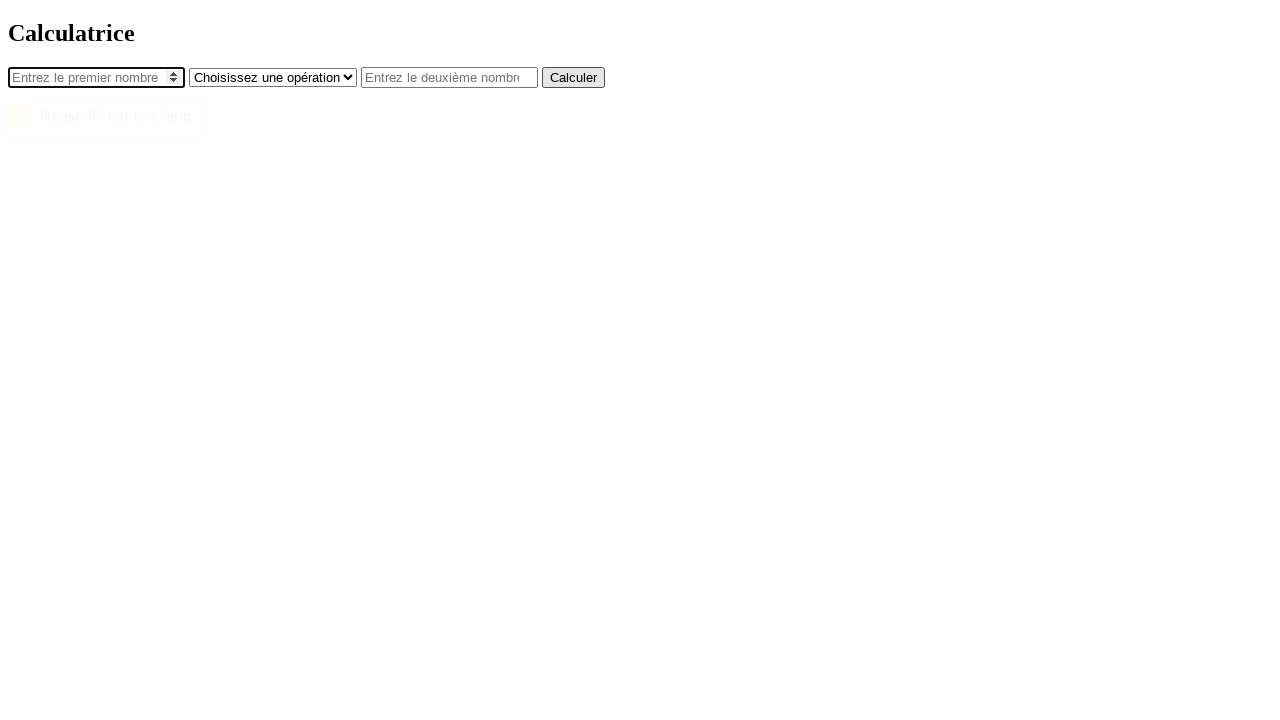

Clicked on first number input field to focus it at (96, 77) on #num1
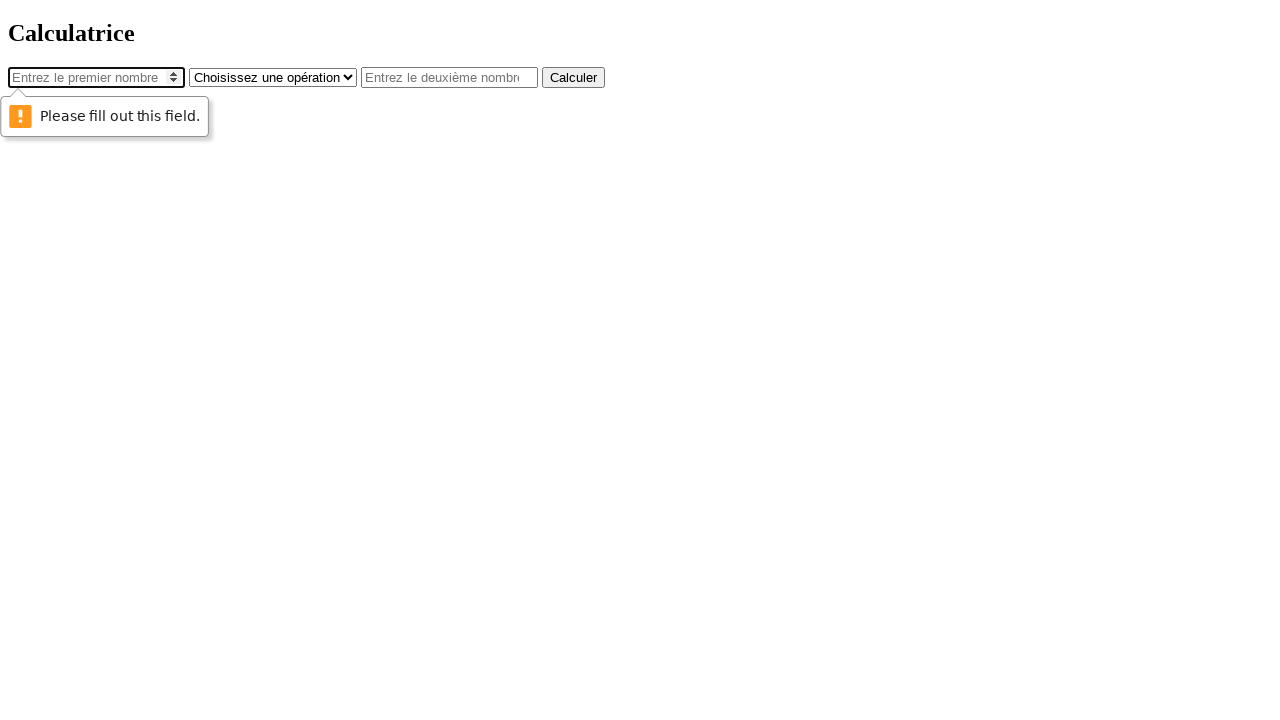

Entered '123' in first number field on #num1
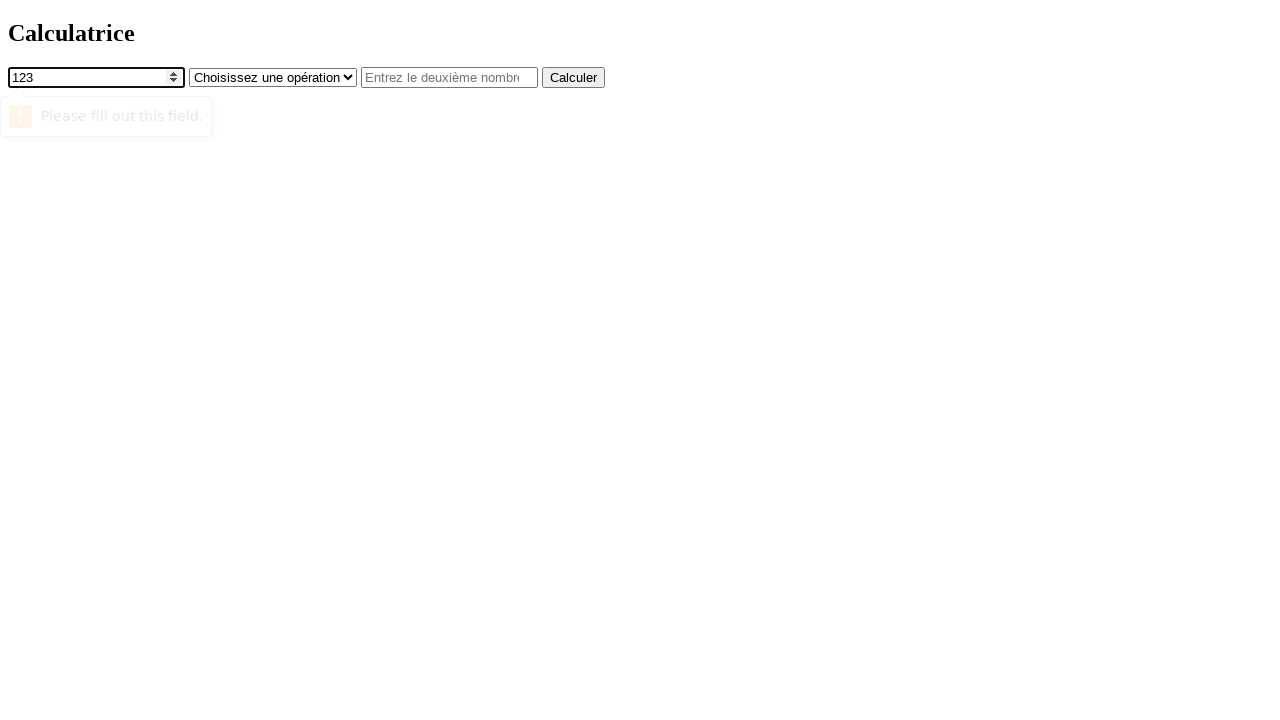

Clicked on operator dropdown at (273, 77) on #operator
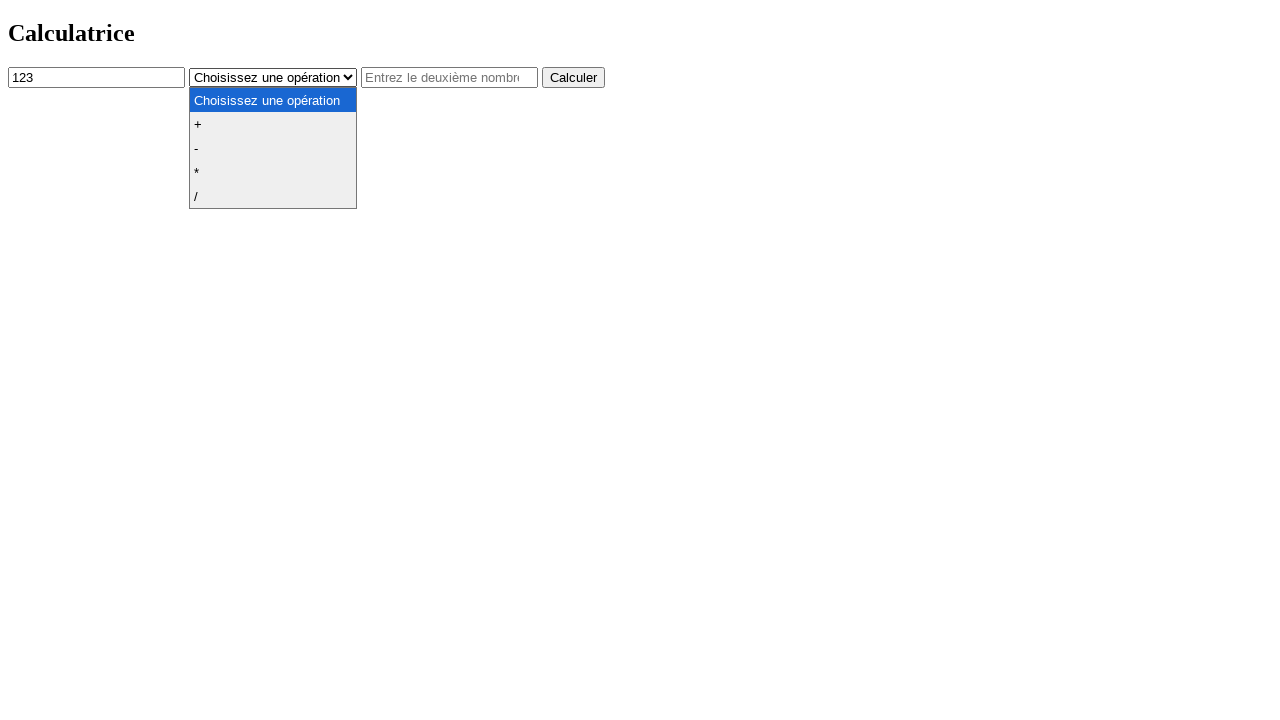

Selected addition operator '+' from dropdown on #operator
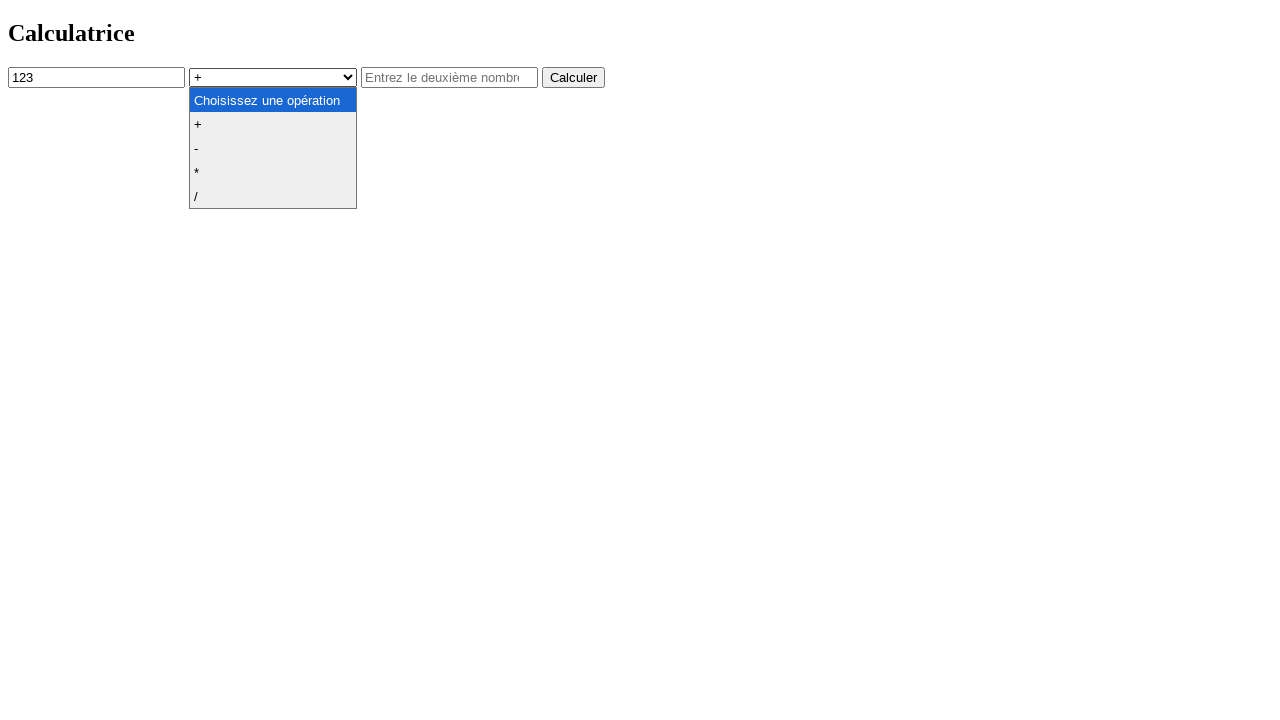

Clicked on second number input field at (450, 77) on #num2
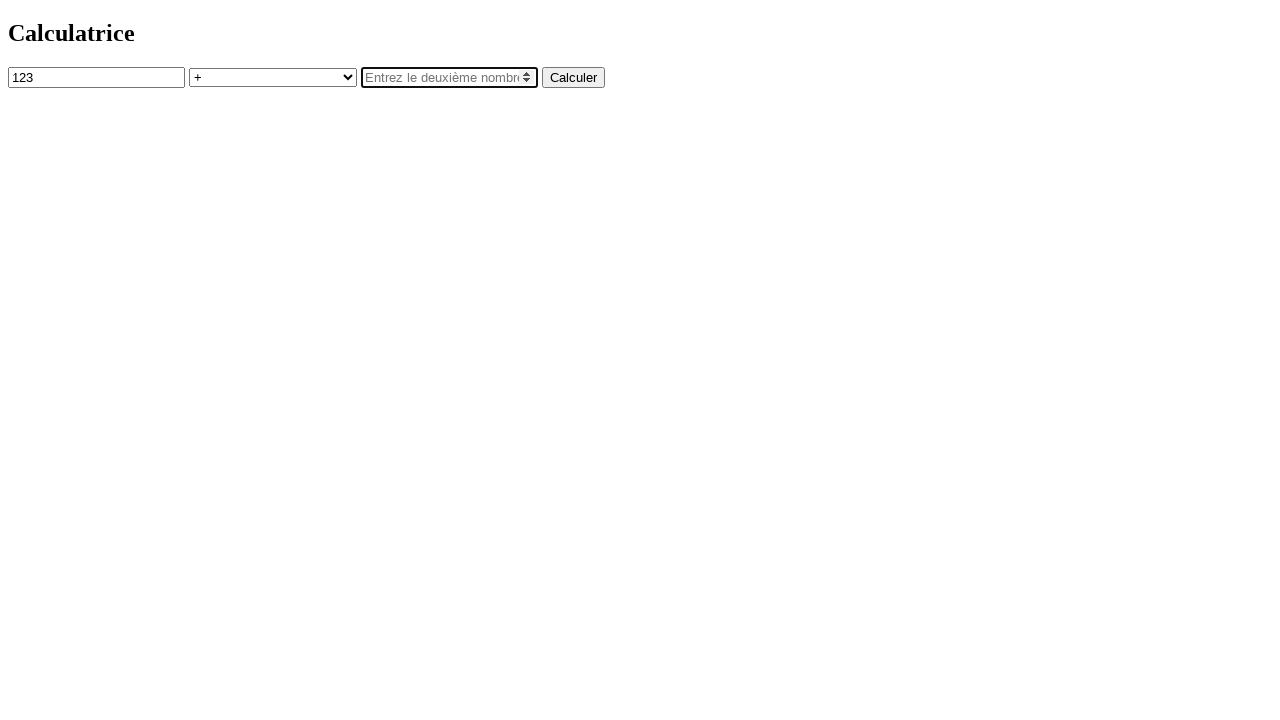

Entered '25' in second number field on #num2
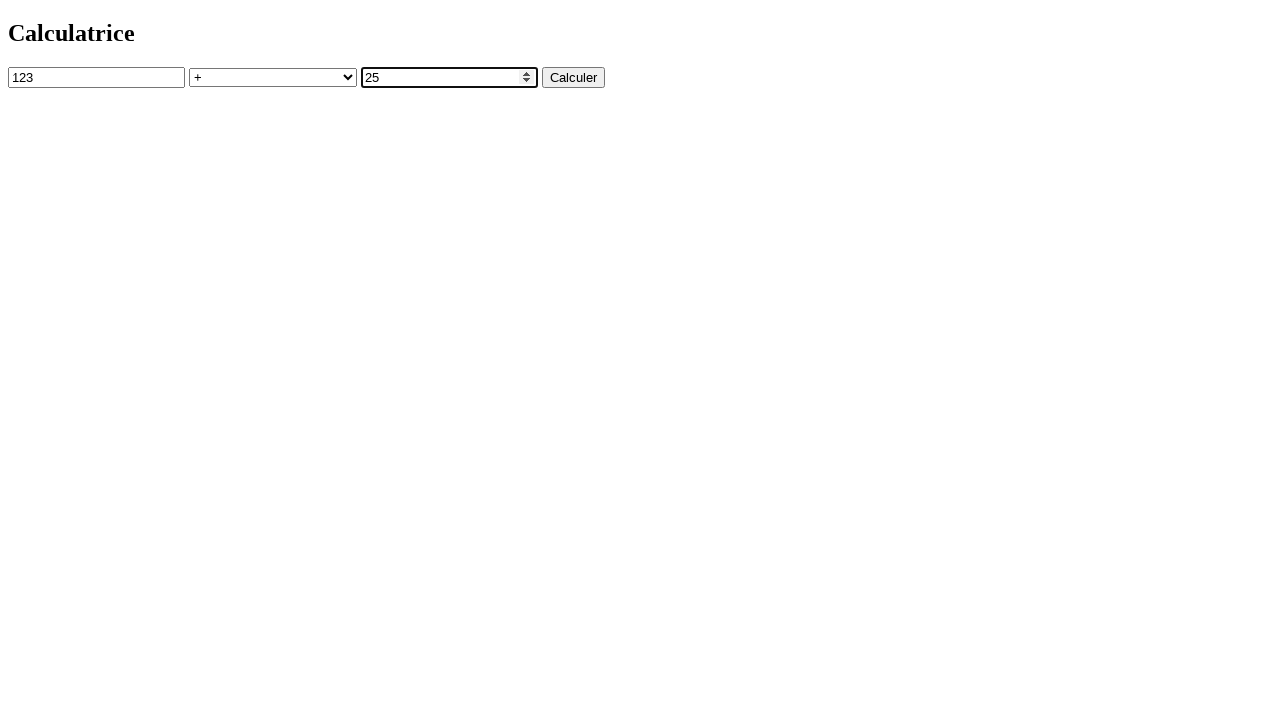

Clicked calculate button to compute 123 + 25 at (574, 77) on button
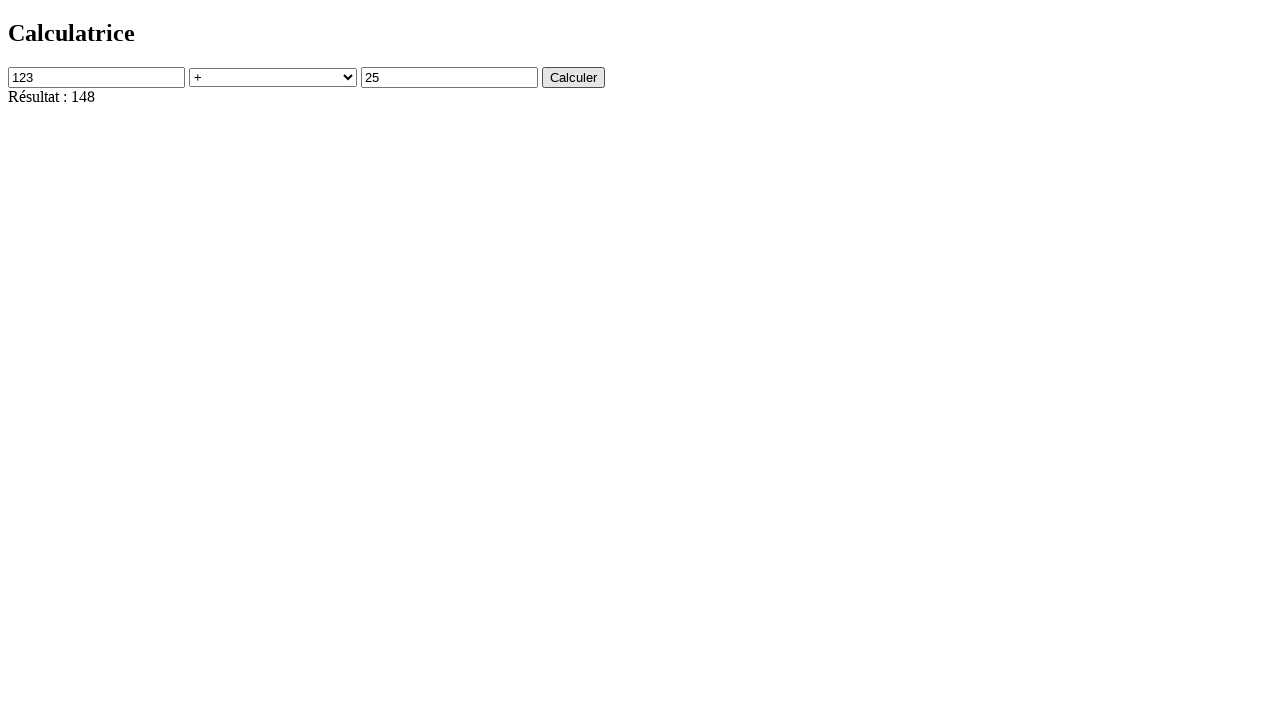

Clicked on result field to view first calculation result at (640, 97) on #result
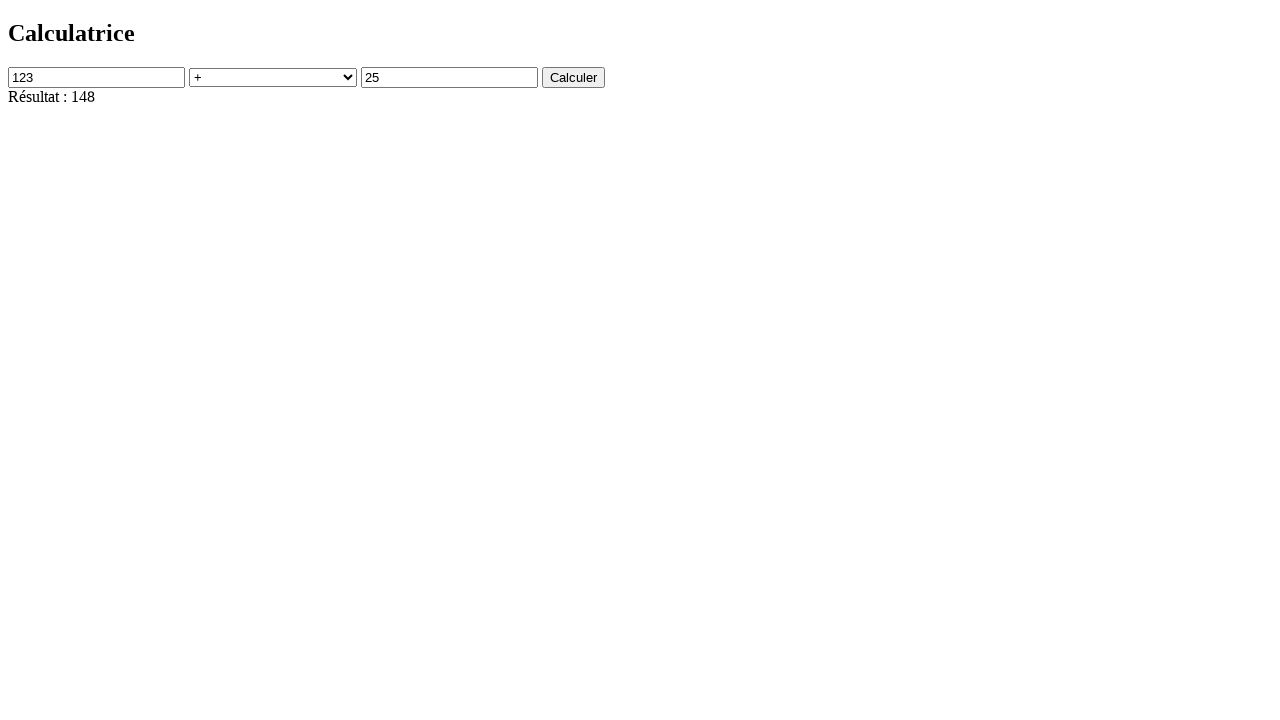

Retrieved result text: 'Résultat : 148'
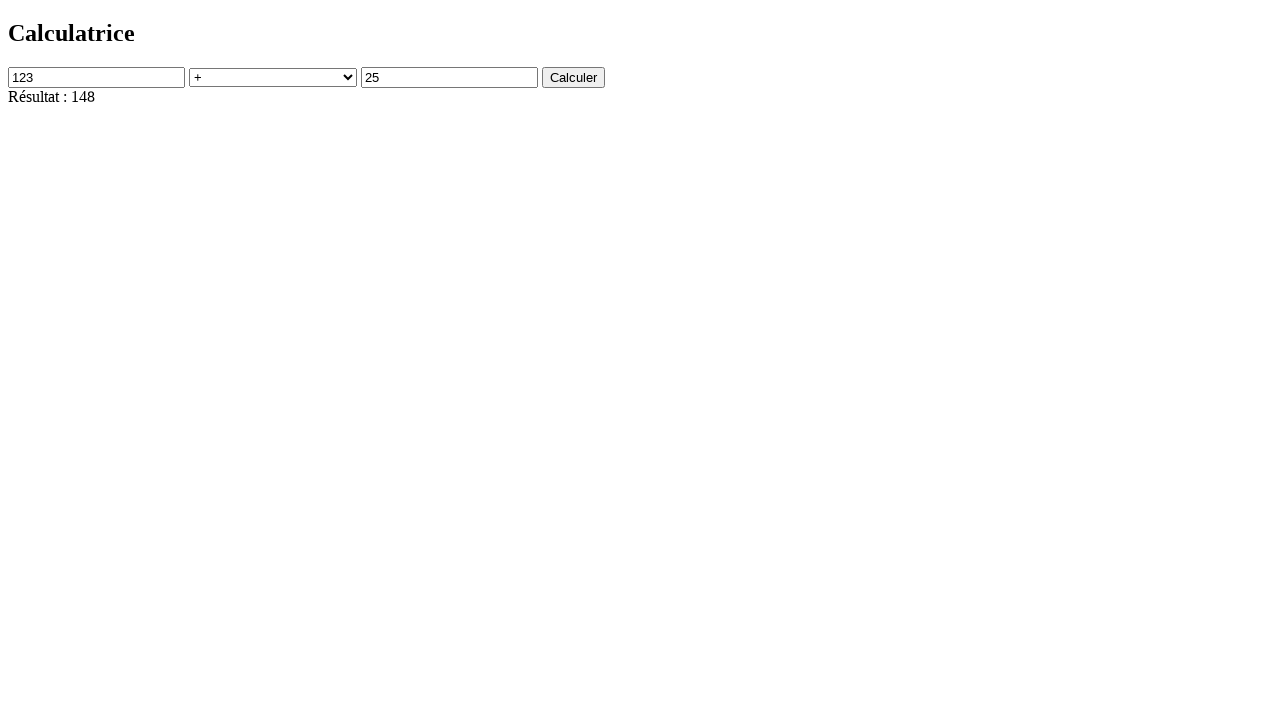

Verified first result is correct (123 + 25 = 148)
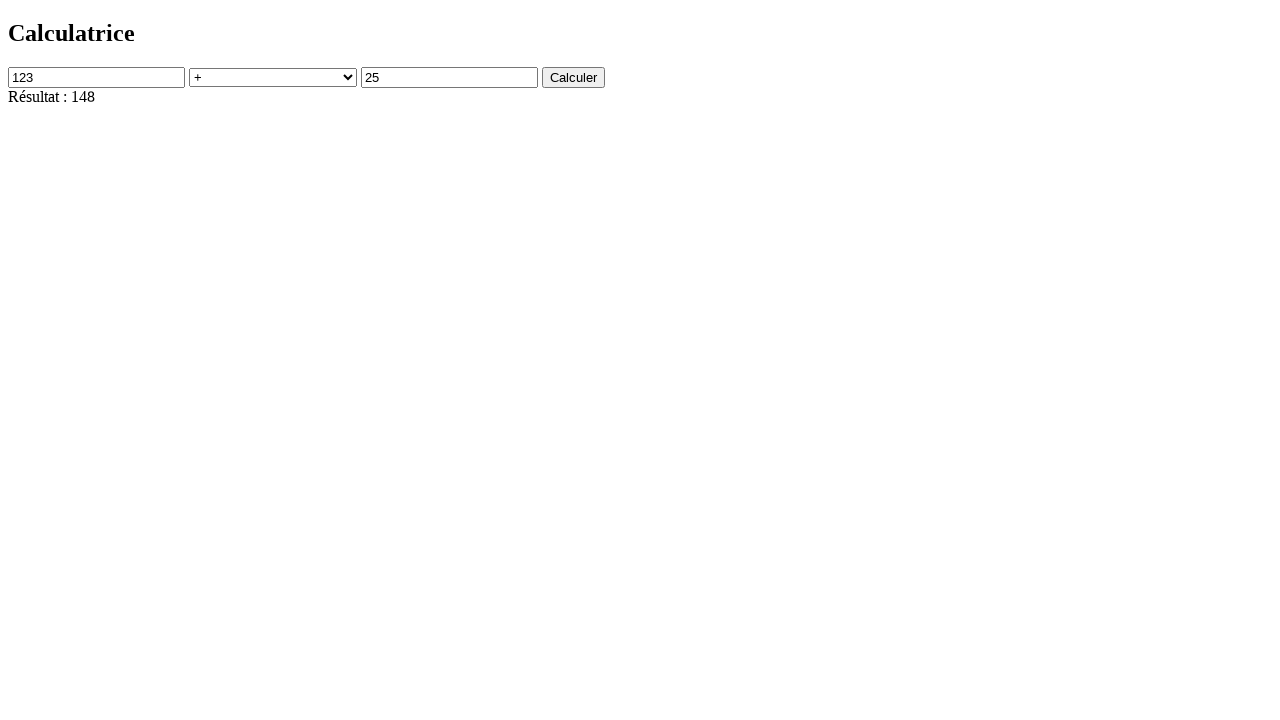

Double-clicked on second number field to select its content at (450, 77) on #num2
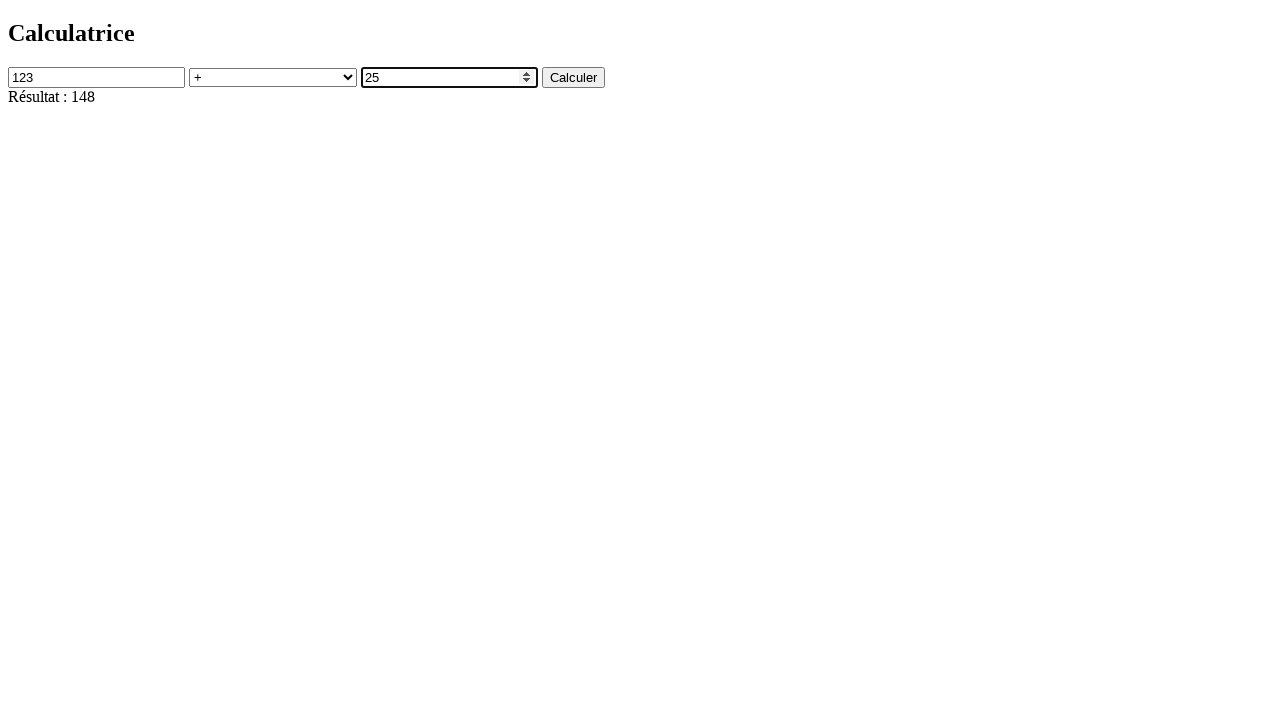

Clicked on calculator form at (640, 77) on #calculatorForm
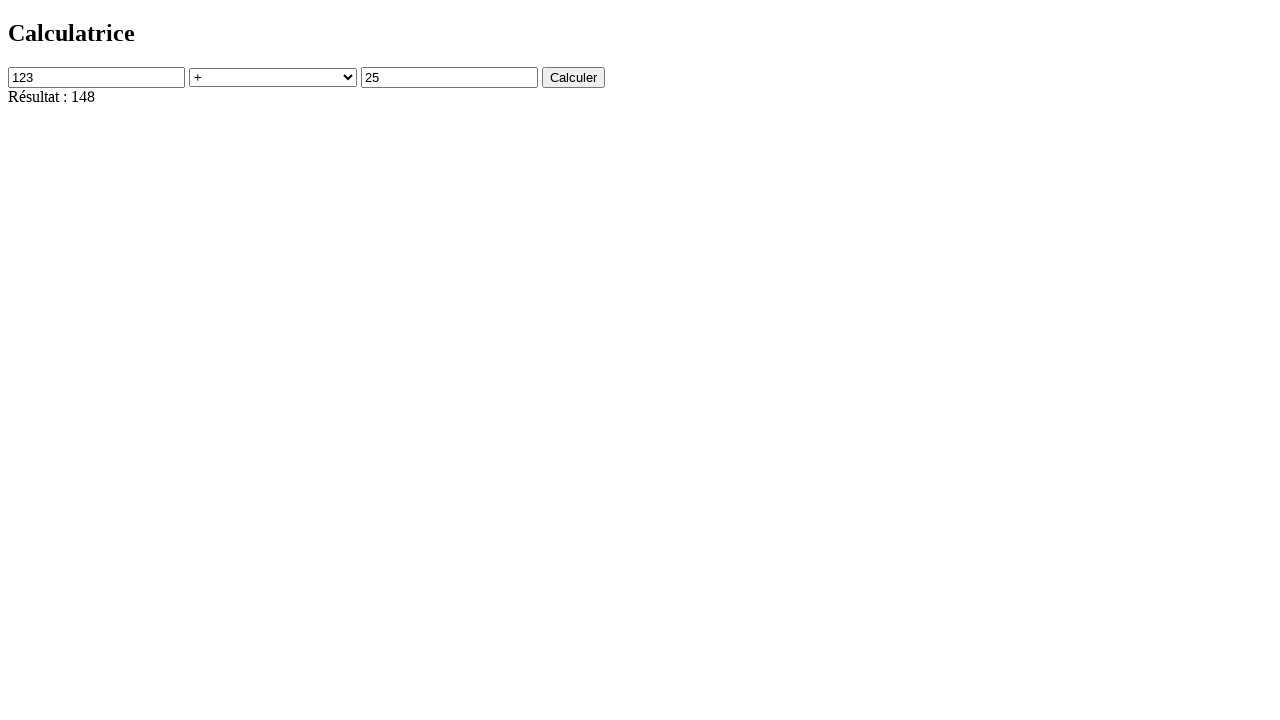

Entered '123' in second number field for second calculation on #num2
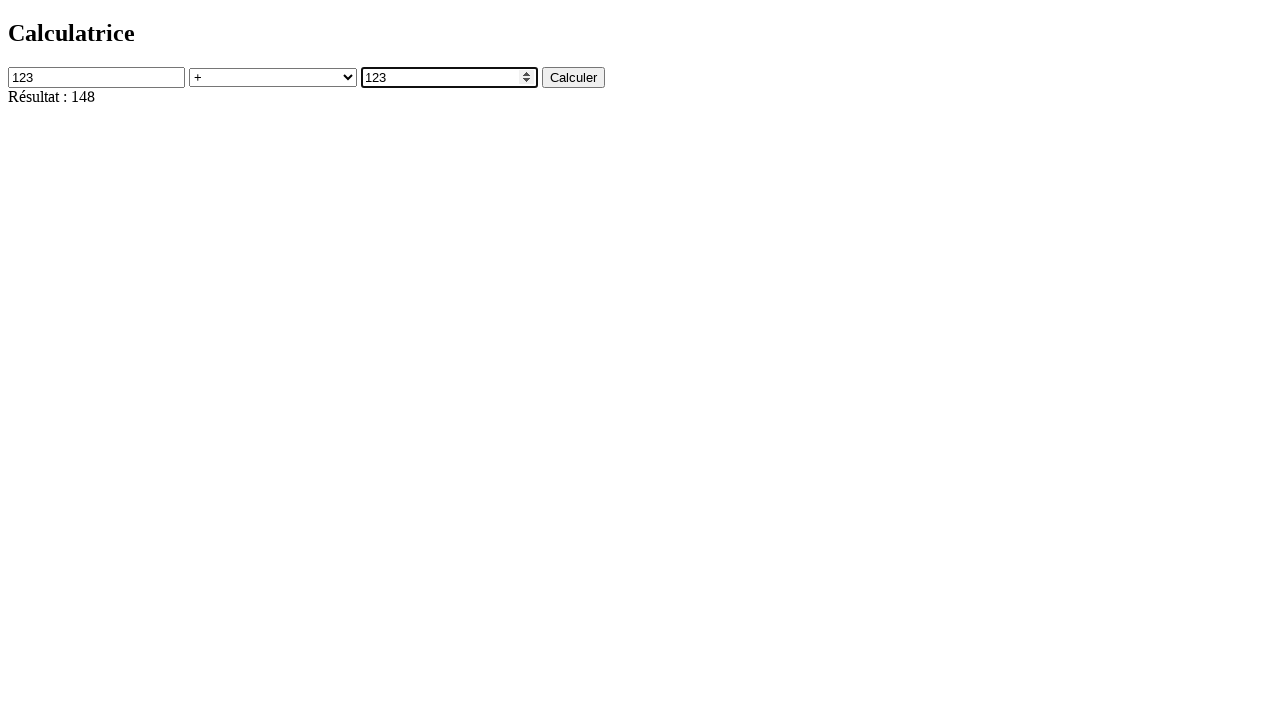

Clicked calculate button (first time for second calculation) at (574, 77) on button
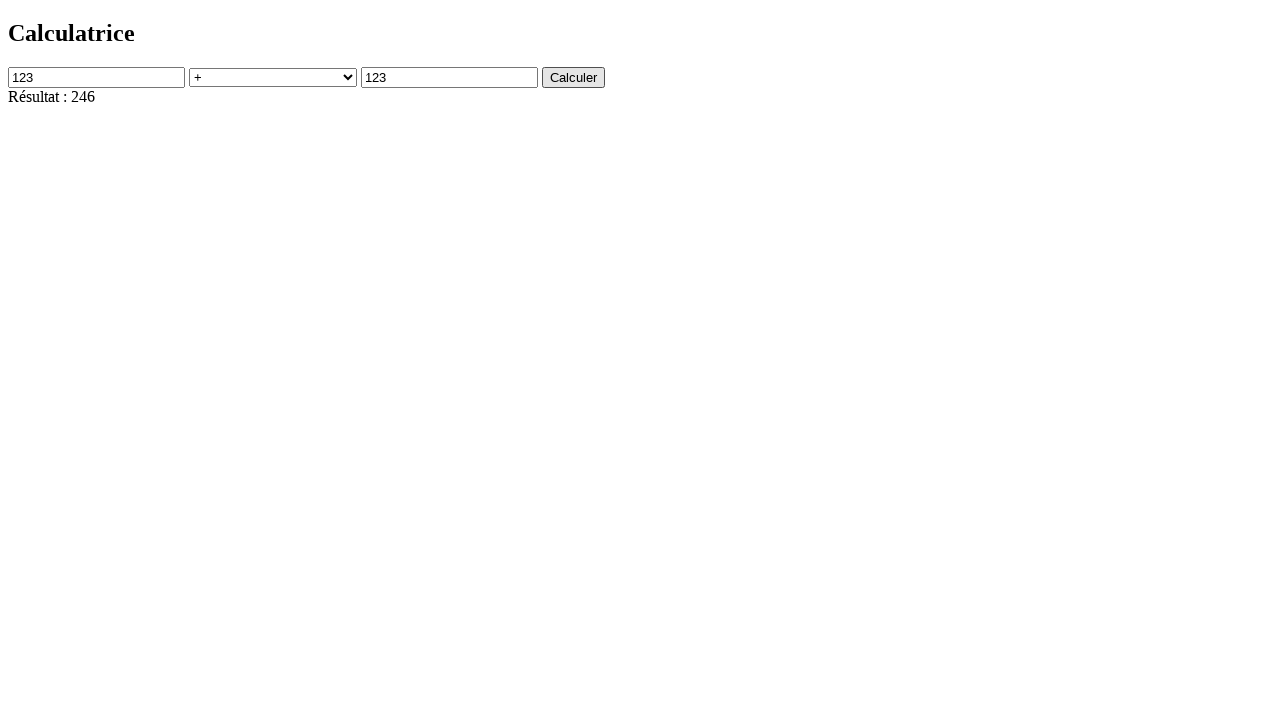

Clicked calculate button (second time) at (574, 77) on button
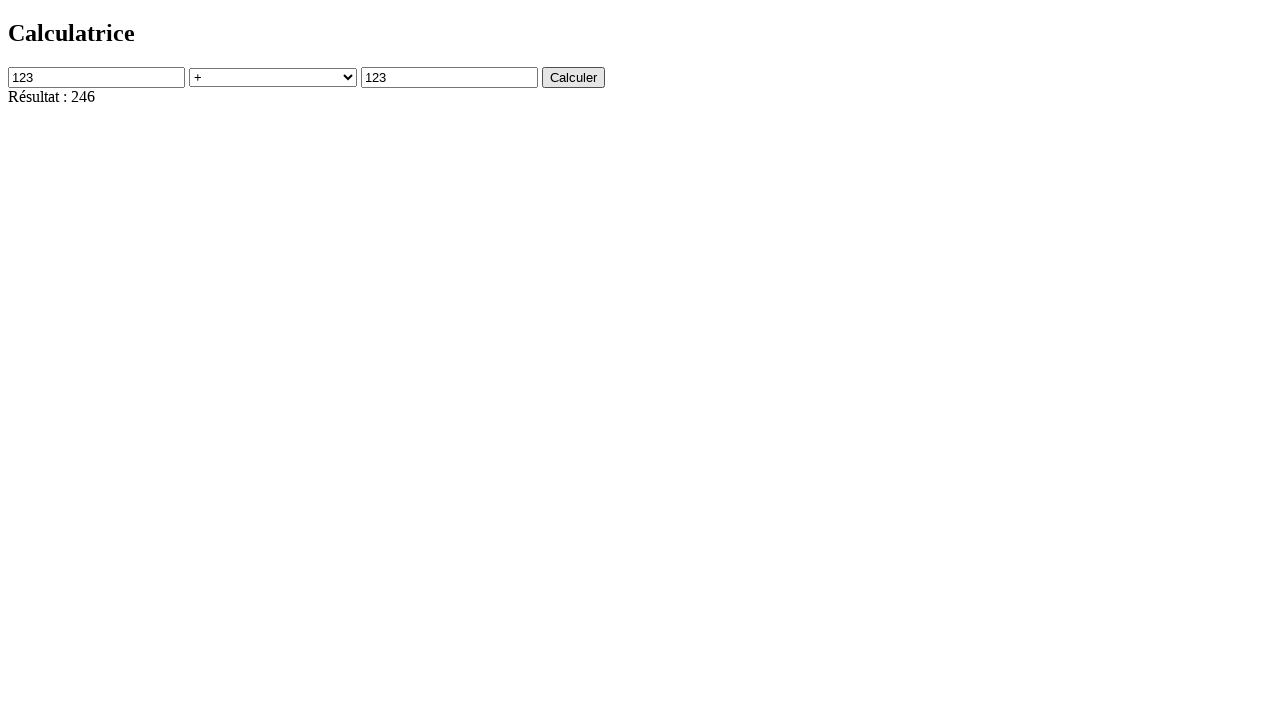

Clicked calculate button (third time) at (574, 77) on button
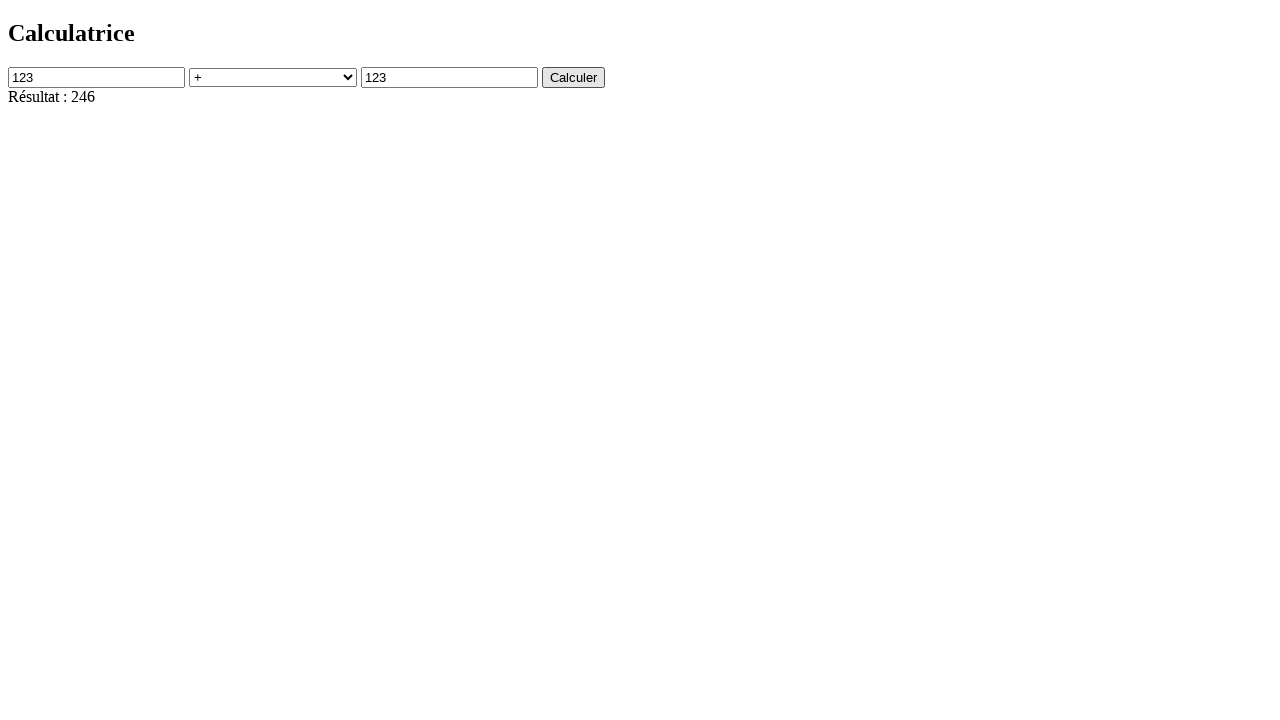

Clicked calculate button (fourth time) at (574, 77) on button
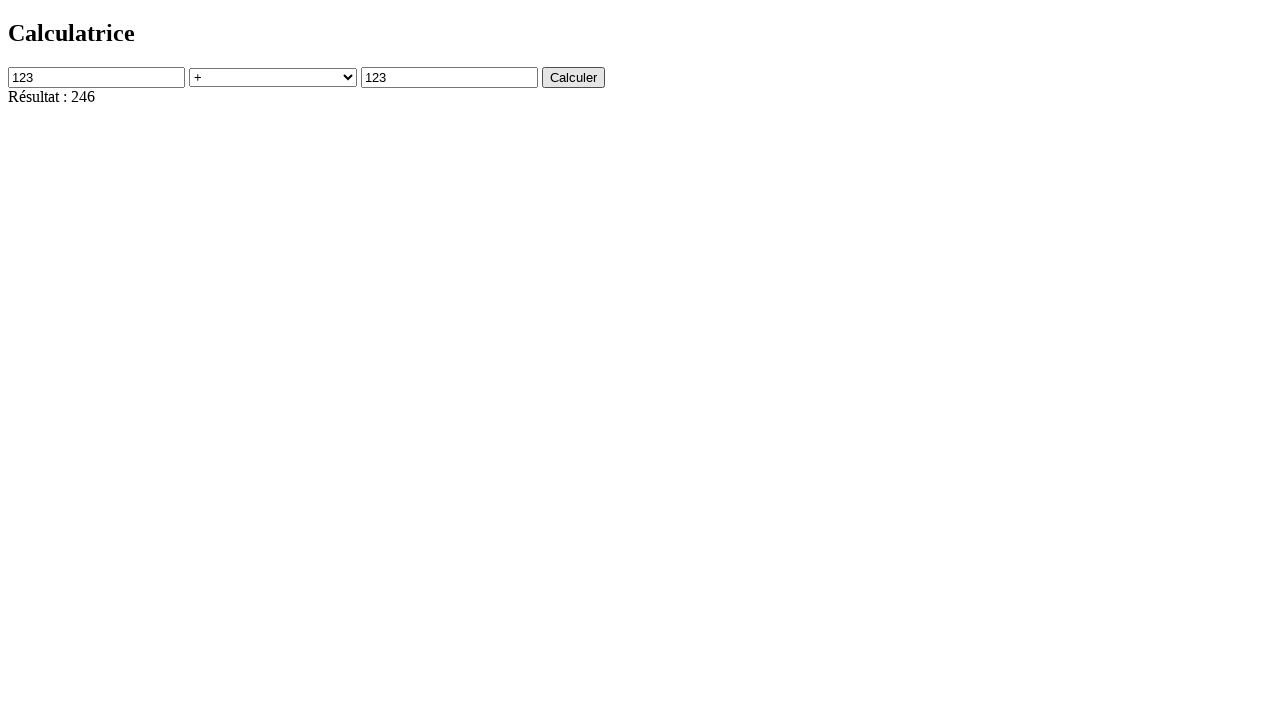

Clicked on result field to view second calculation result at (640, 97) on #result
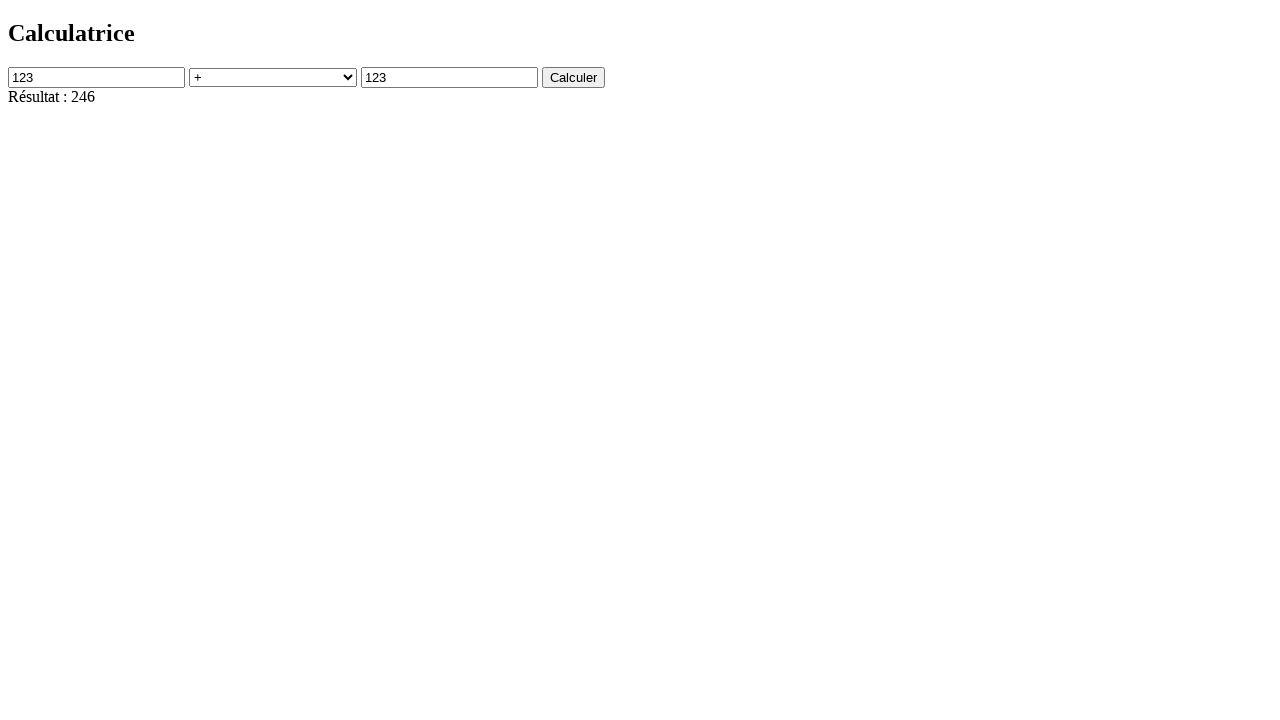

Retrieved result text: 'Résultat : 246'
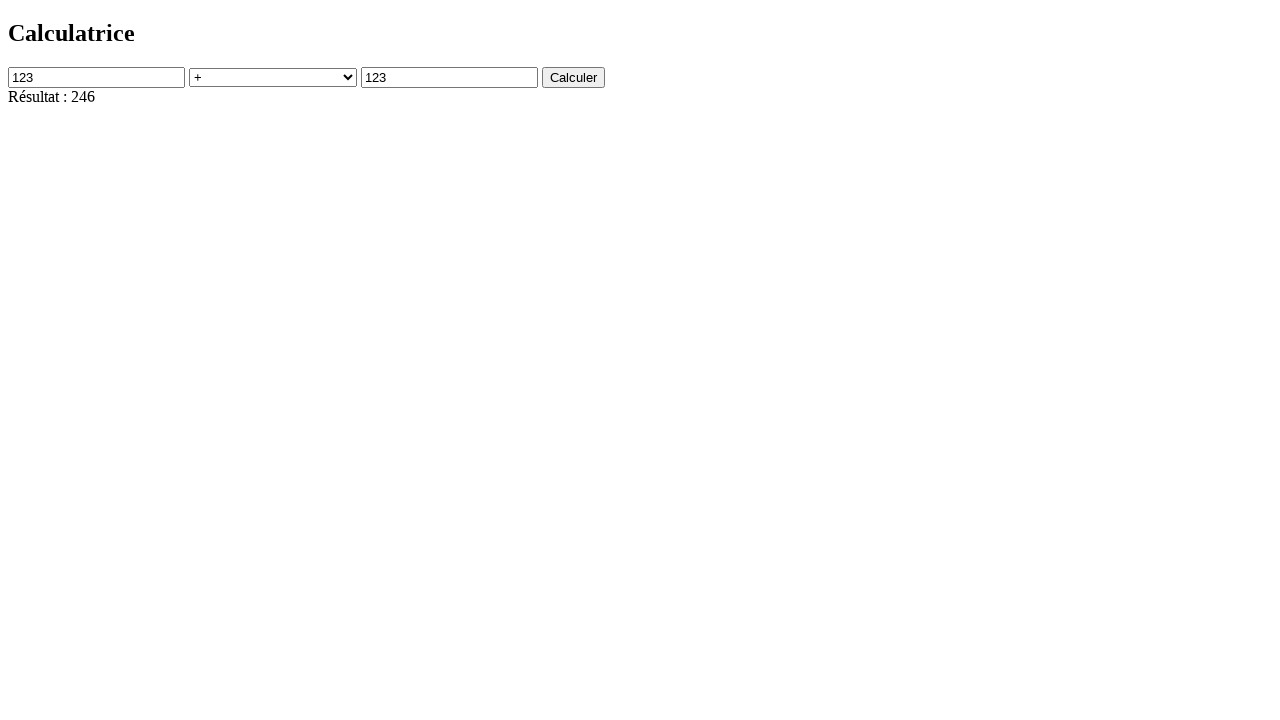

Verified second result is correct (123 + 123 = 246)
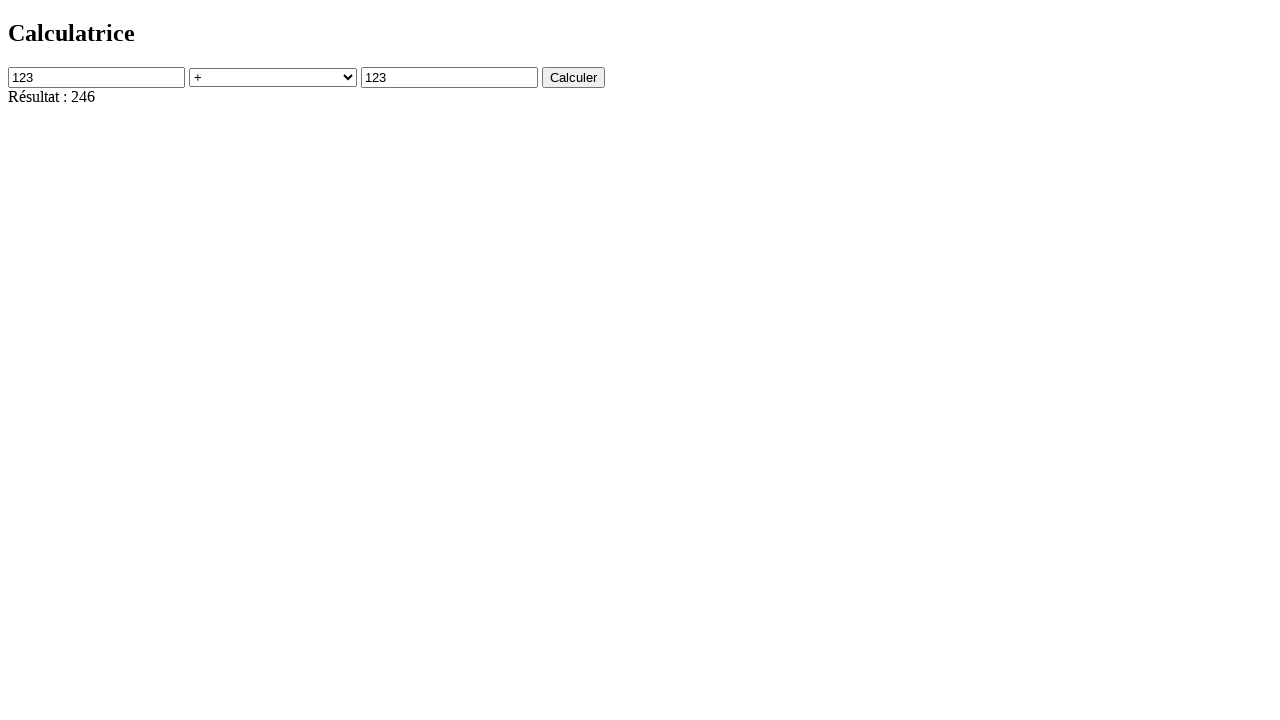

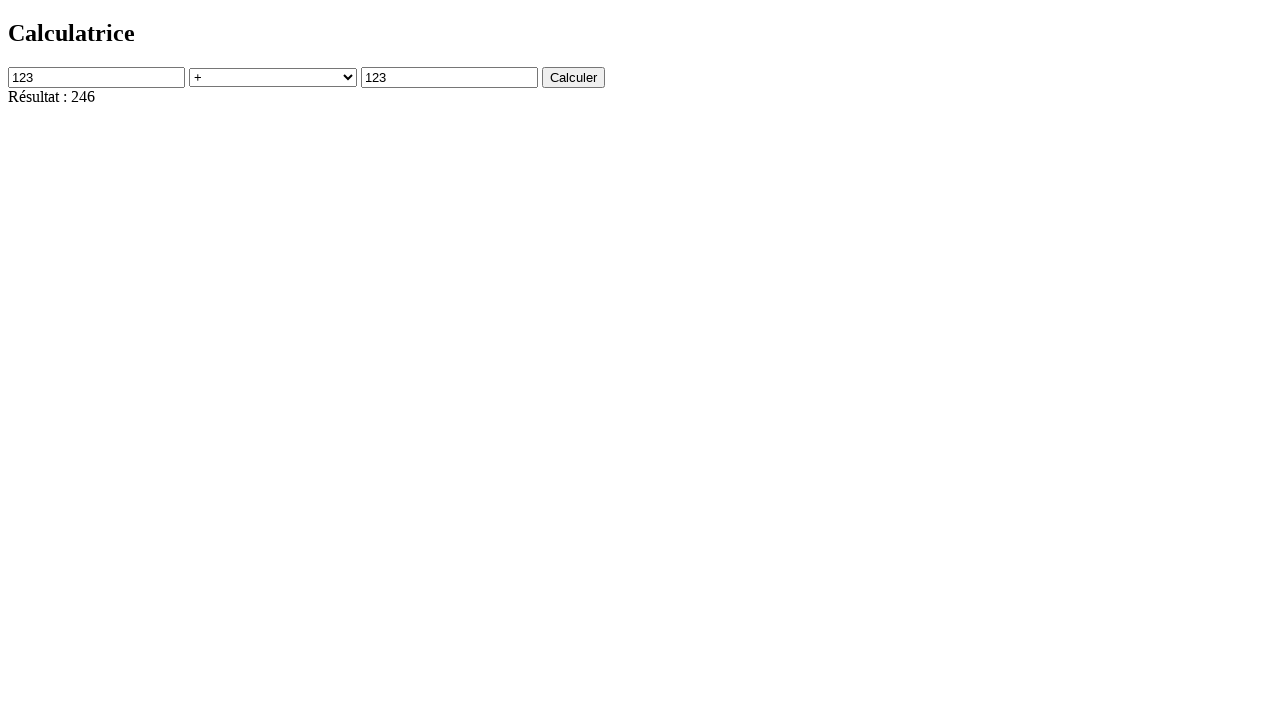